Navigates to Alibaba website and verifies that links are present on the page

Starting URL: https://www.alibaba.com/

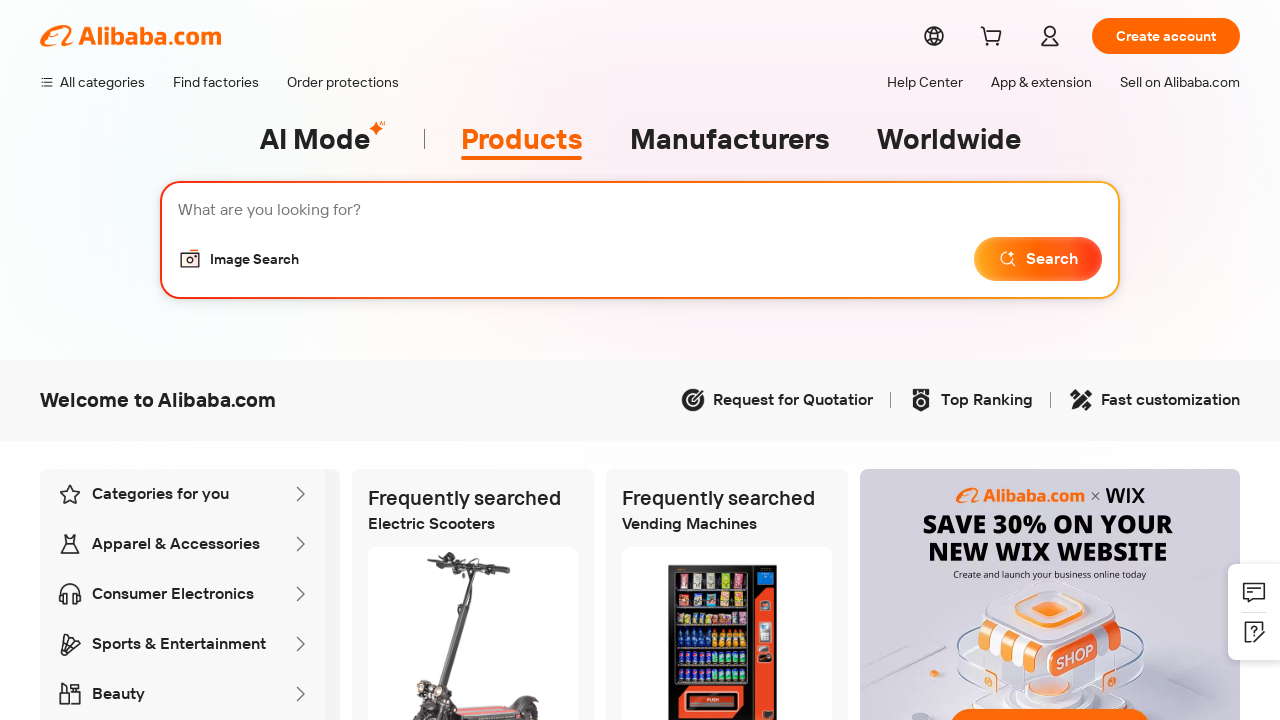

Waited for links to be visible on Alibaba page
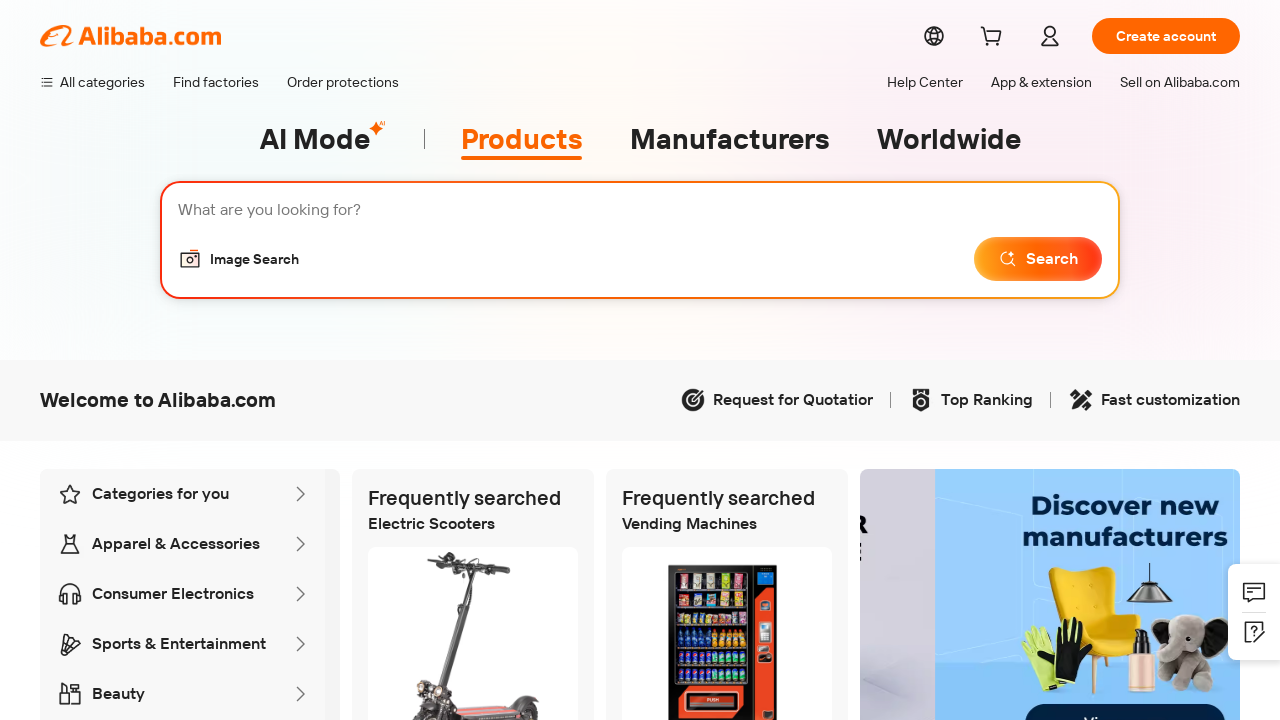

Located all links on the page
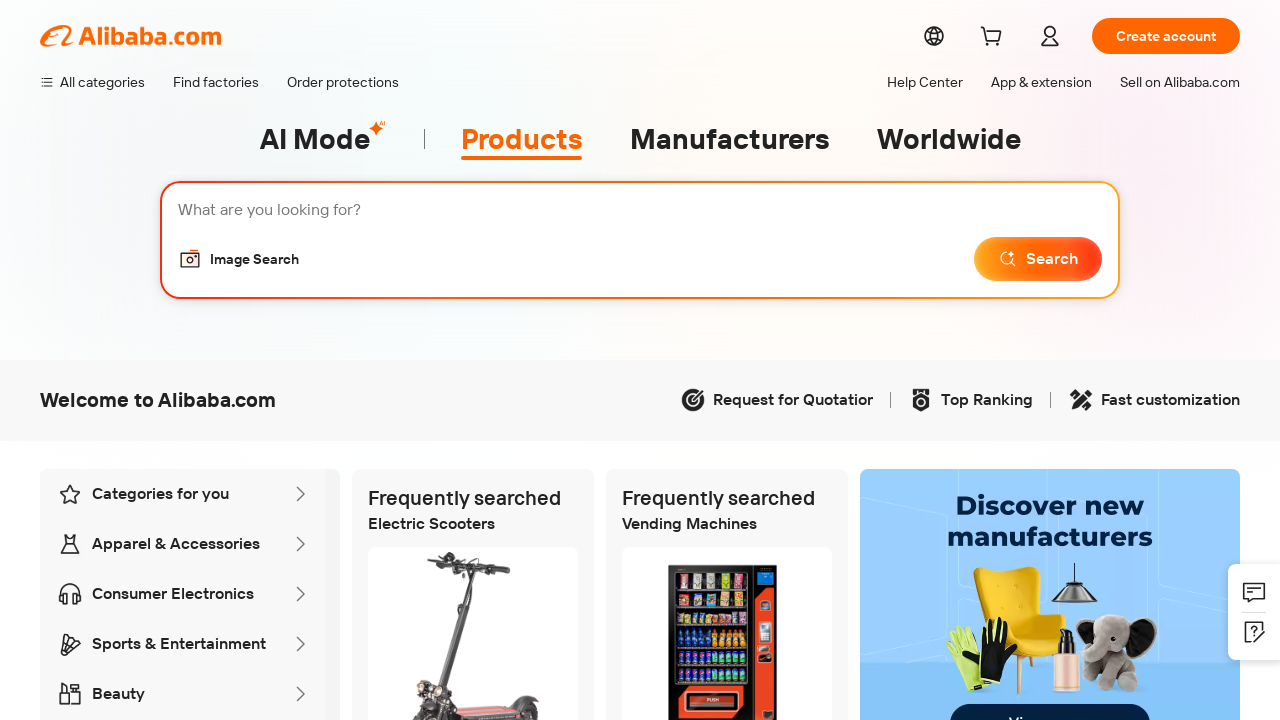

Verified that 108 links are present on the Alibaba page
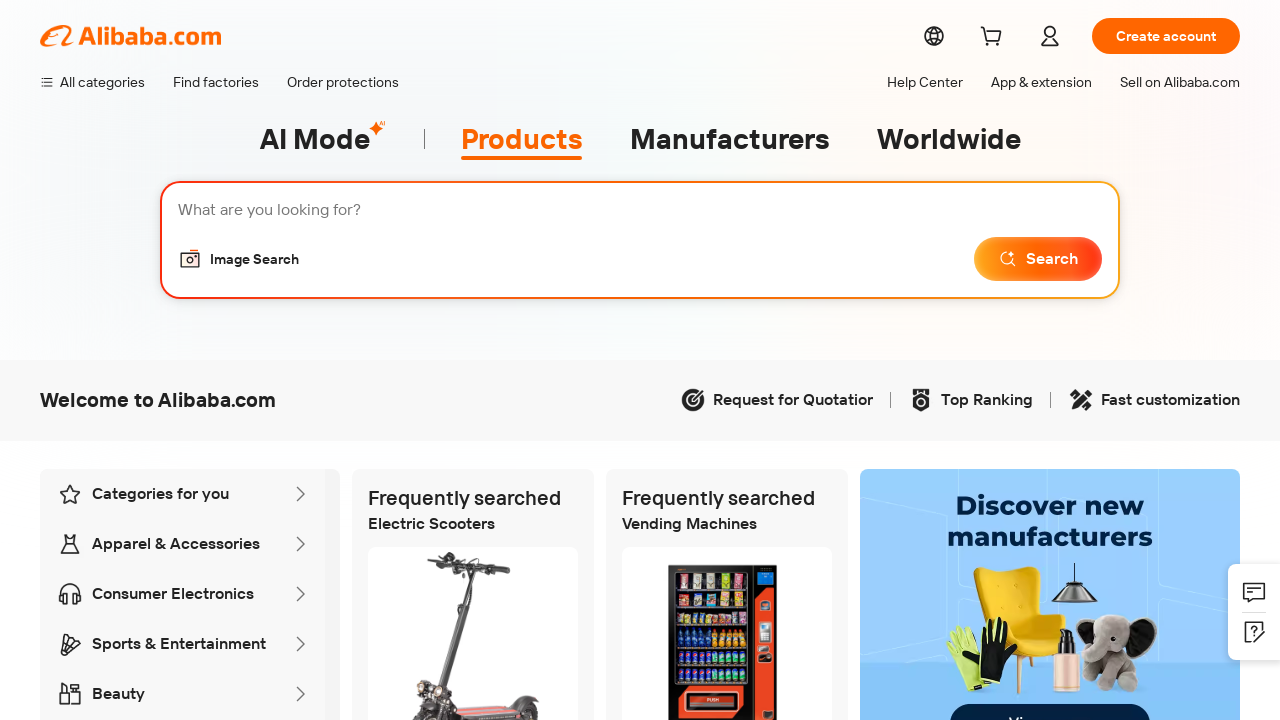

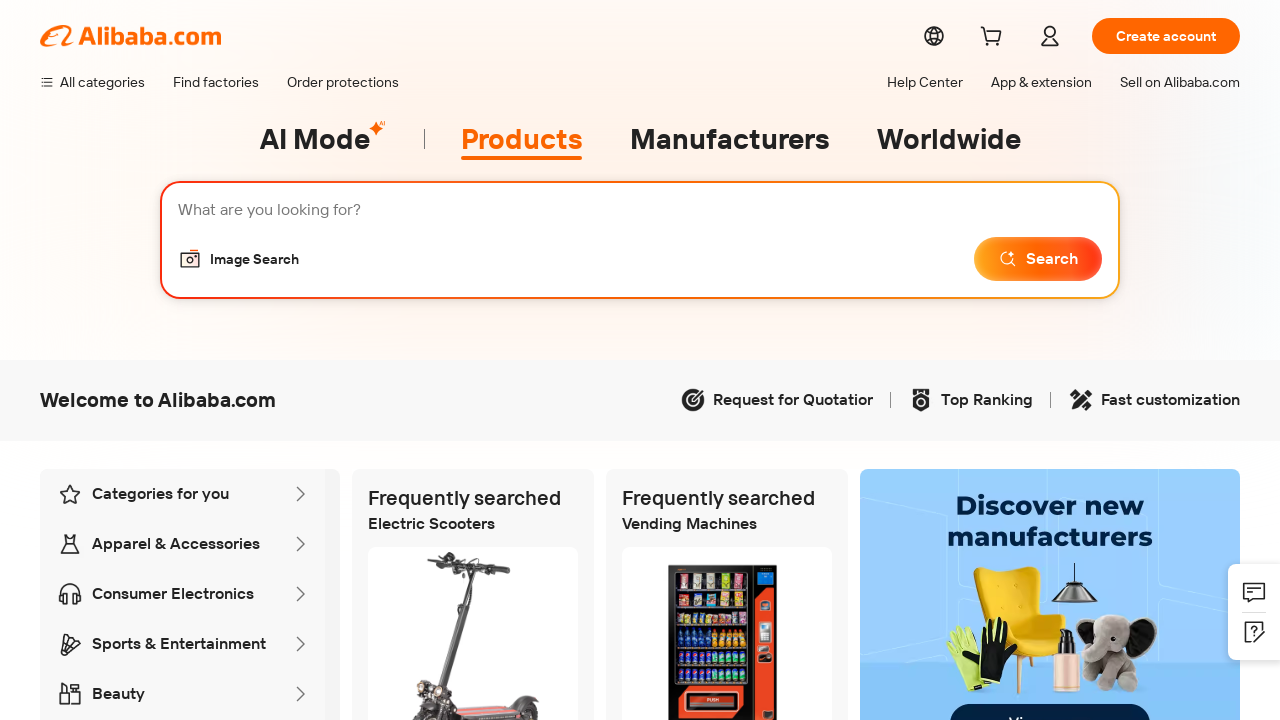